Navigates to Georgia Tech's course catalog, selects a term (Spring 2017) and subject (Computer Science), then retrieves the course listing.

Starting URL: https://oscar.gatech.edu/pls/bprod/bwckctlg.p_disp_dyn_ctlg

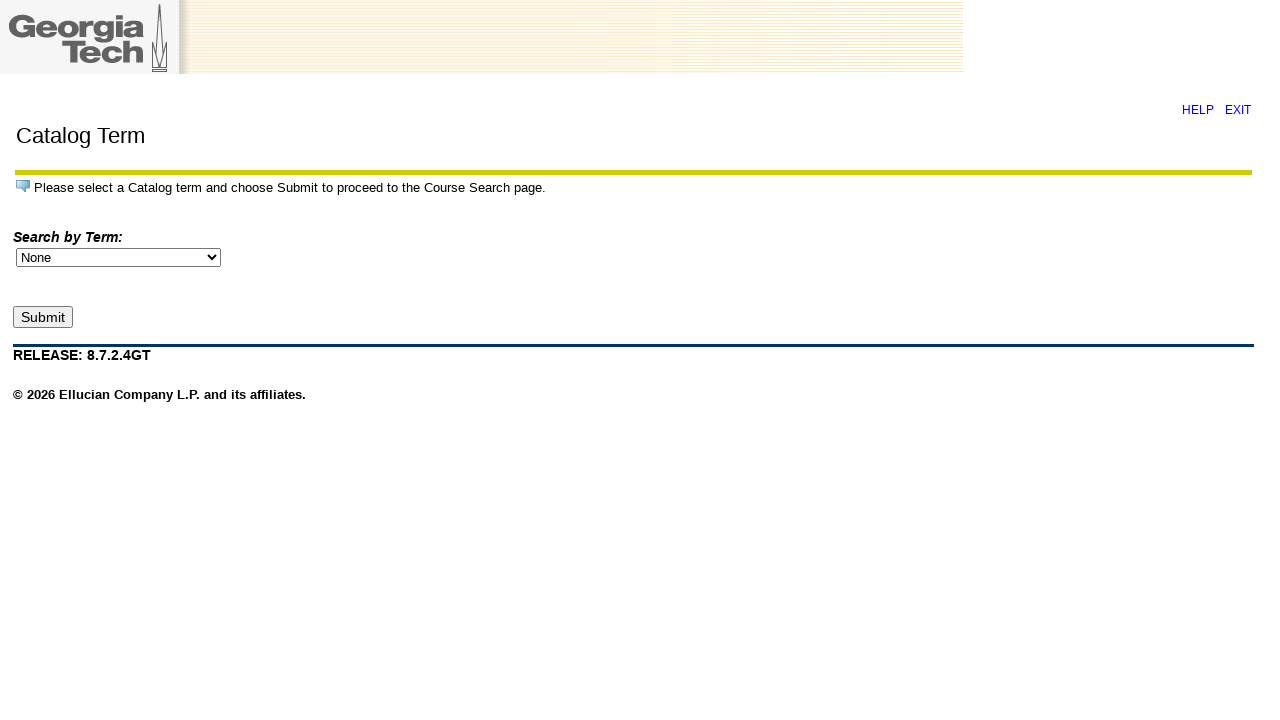

Selected 'Spring 2017' from term dropdown on #term_input_id
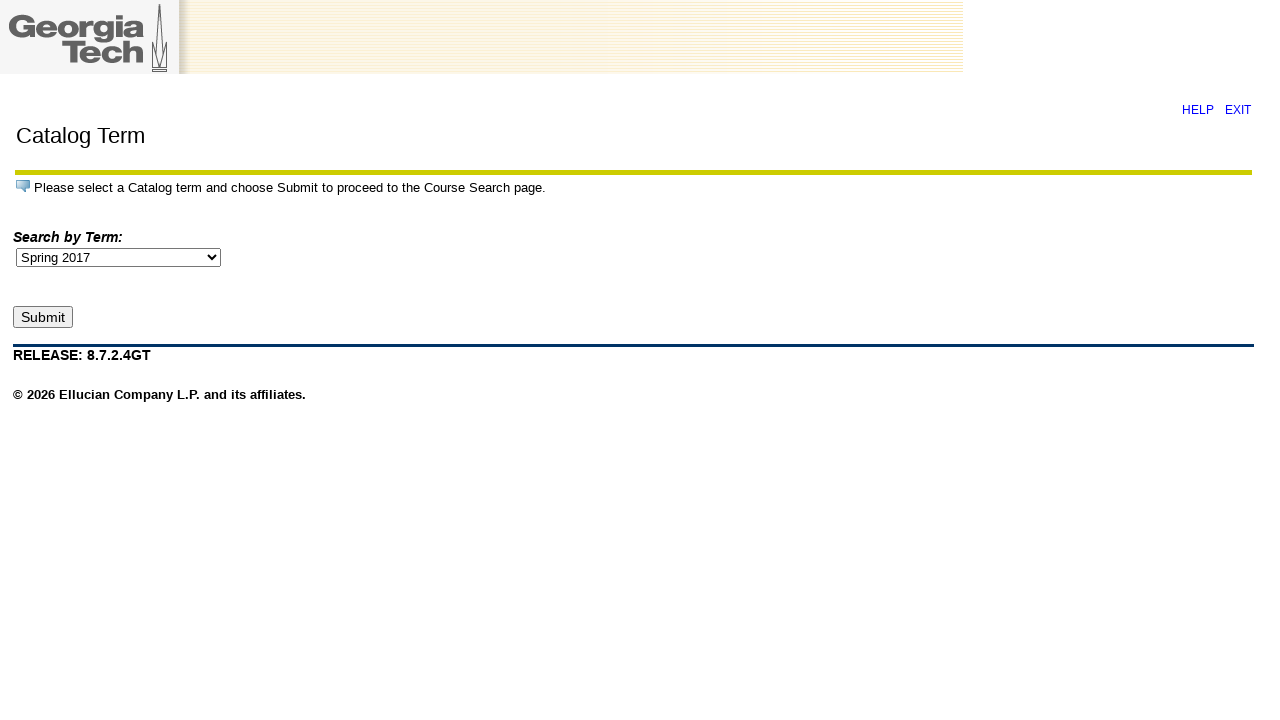

Clicked Submit button to proceed to subject selection at (43, 317) on input[type='submit'][value='Submit']
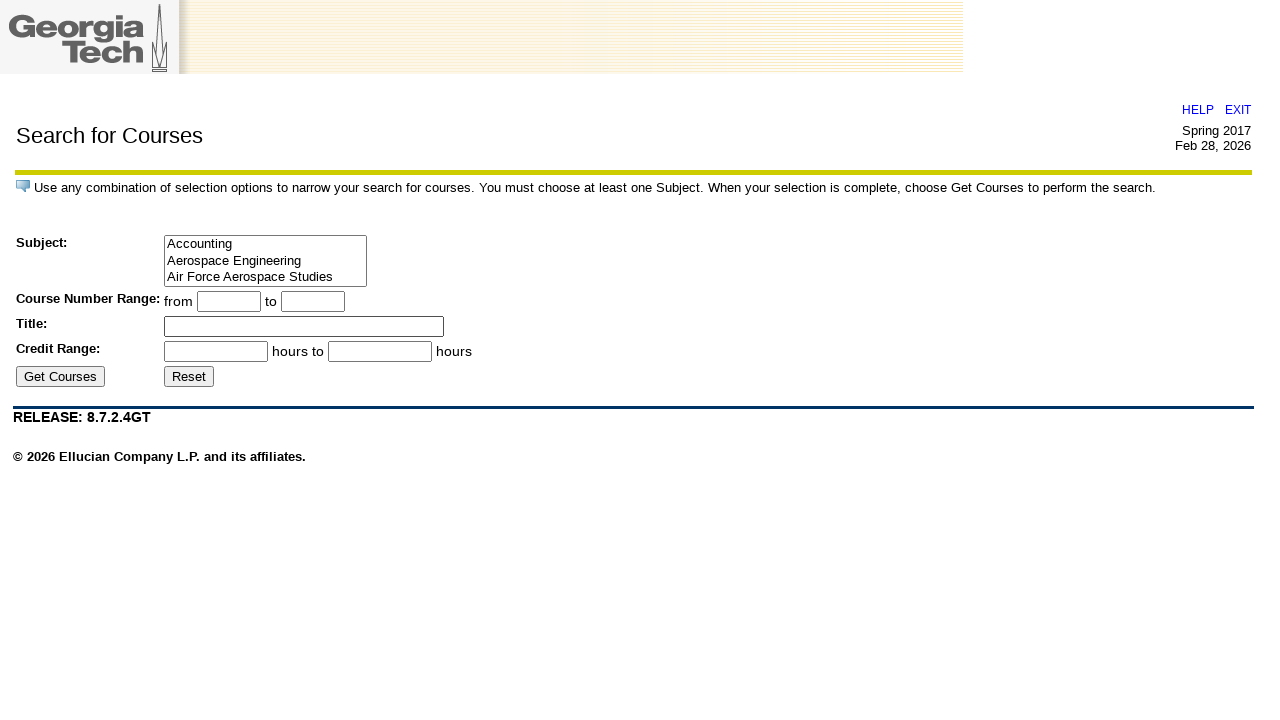

Subject selection page loaded
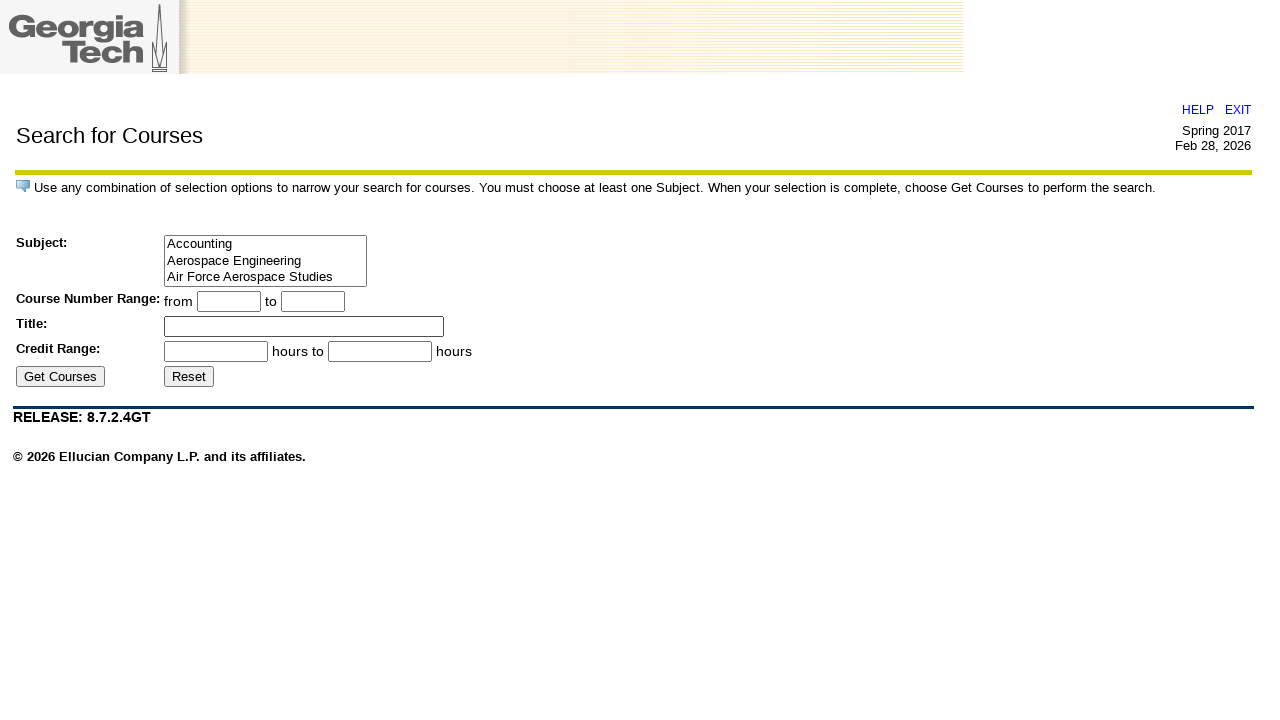

Selected 'Computer Science' from subject dropdown on #subj_id
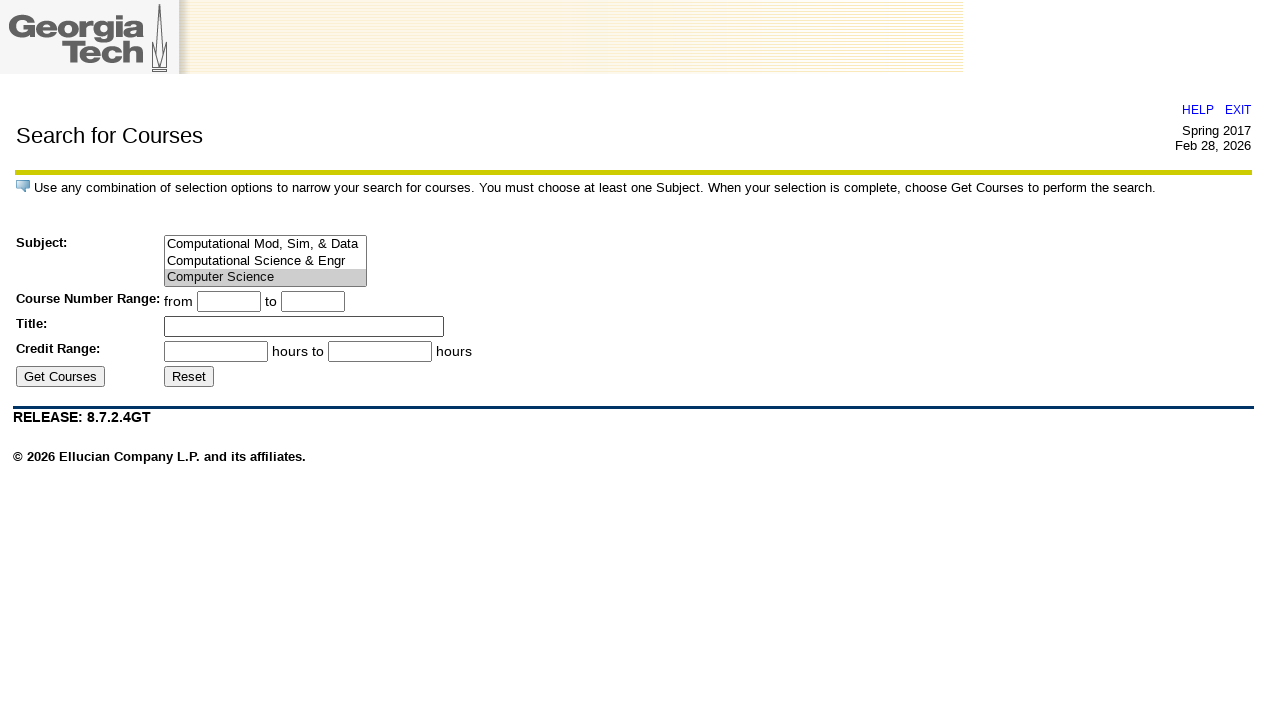

Clicked 'Get Courses' button to retrieve course listing at (60, 376) on input[type='submit'][value='Get Courses']
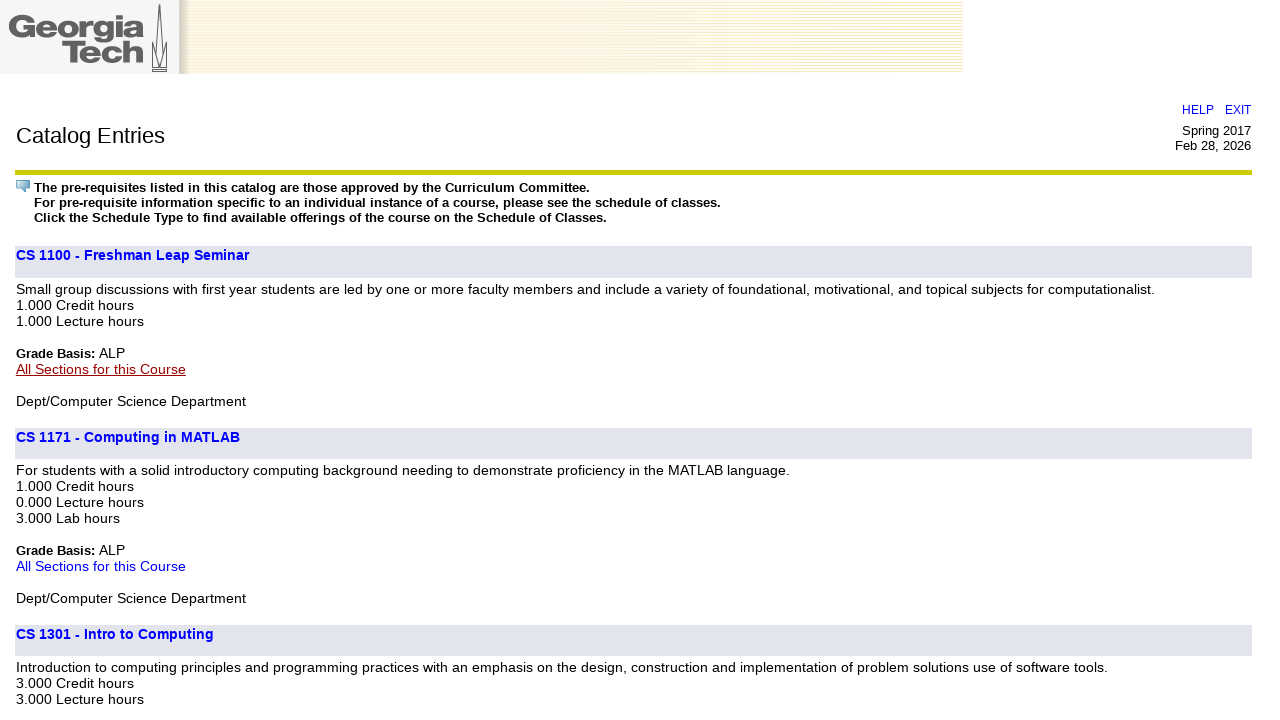

Course listing results loaded successfully
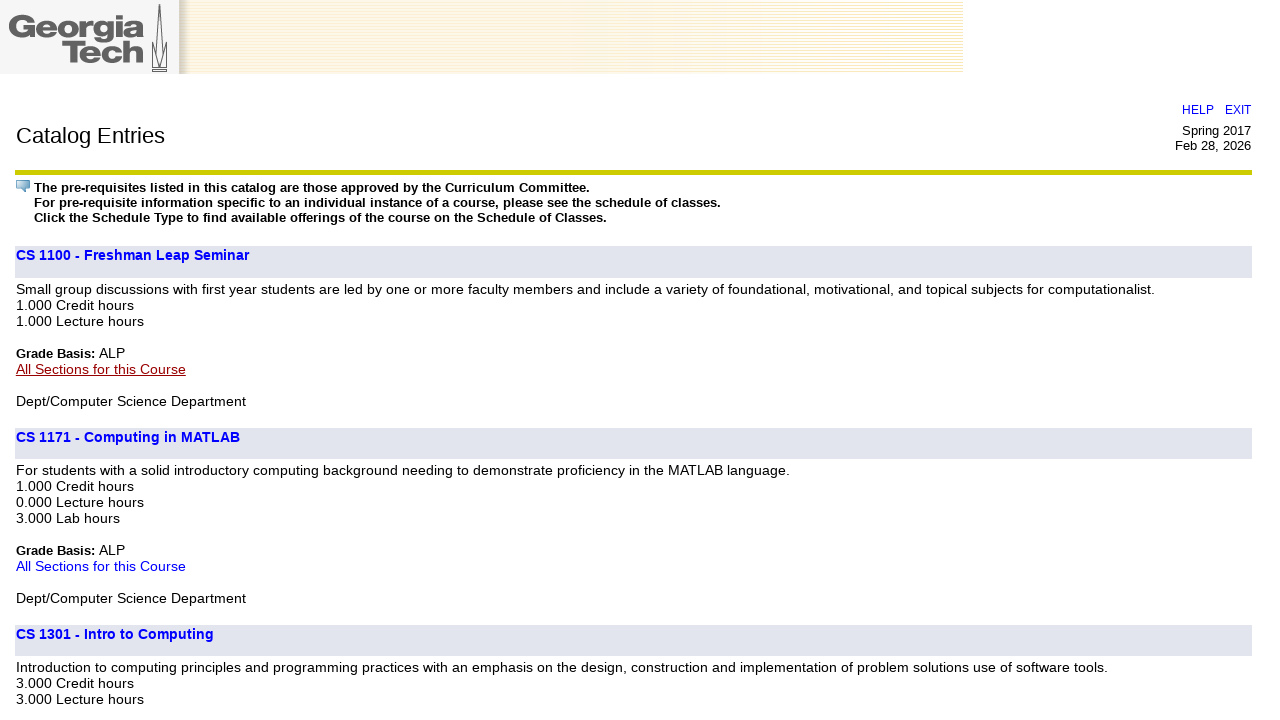

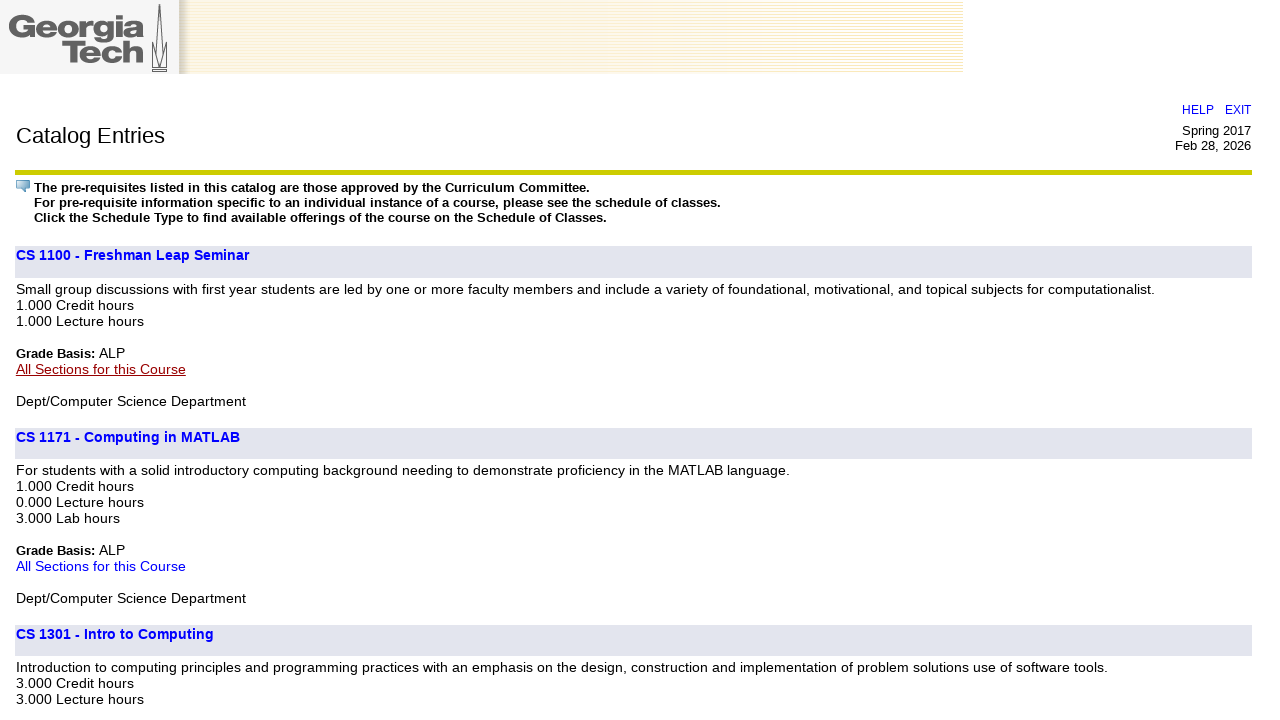